Tests the Brazilian SEFAZ Sintegra tax registry lookup form by selecting CNPJ document type, filling in a CNPJ number, submitting the form, and waiting for results to load.

Starting URL: https://appasp.sefaz.go.gov.br/Sintegra/Consulta/default.html

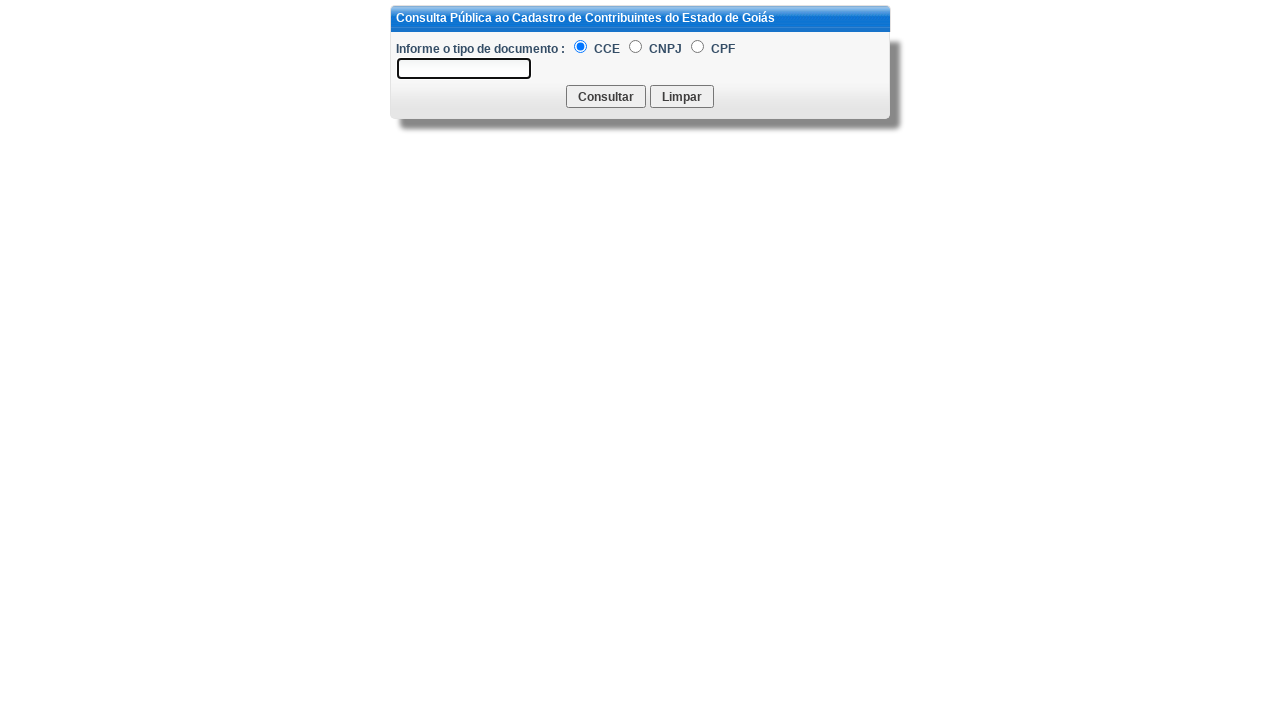

Selected CNPJ document type radio button at (636, 46) on input#rTipoDocCNPJ
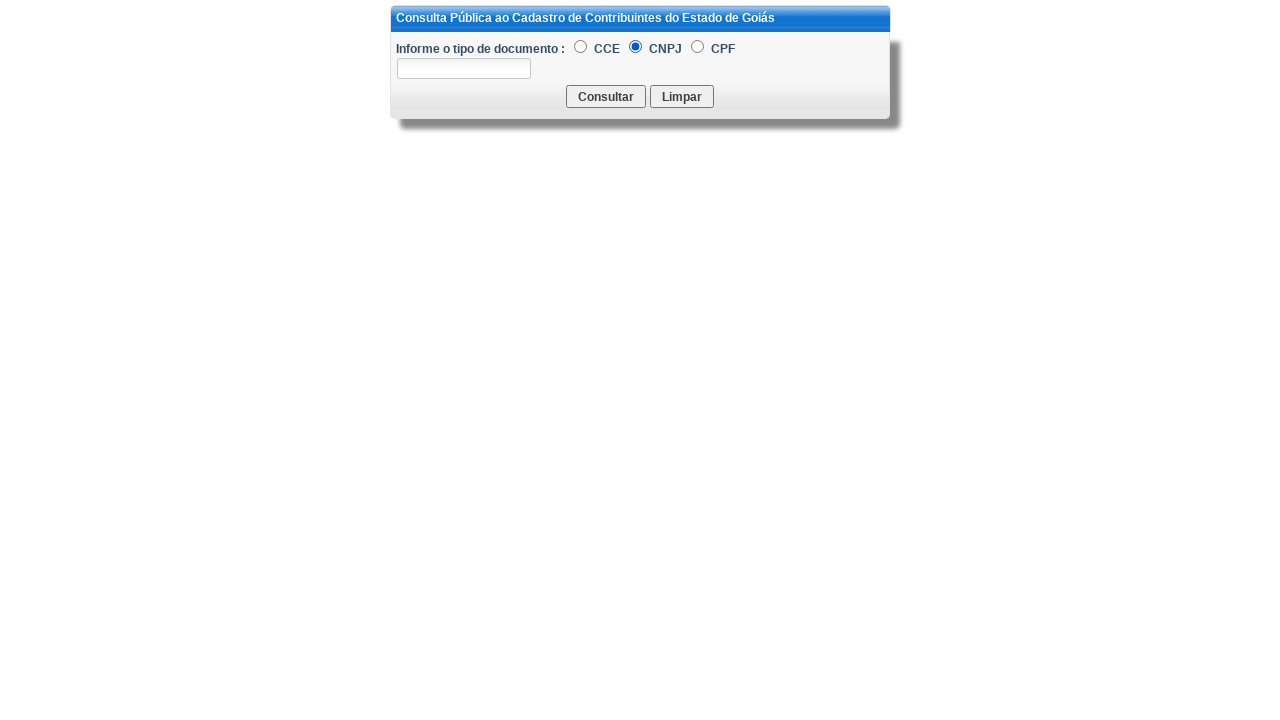

Filled CNPJ field with '11222333000181' on input#tCNPJ
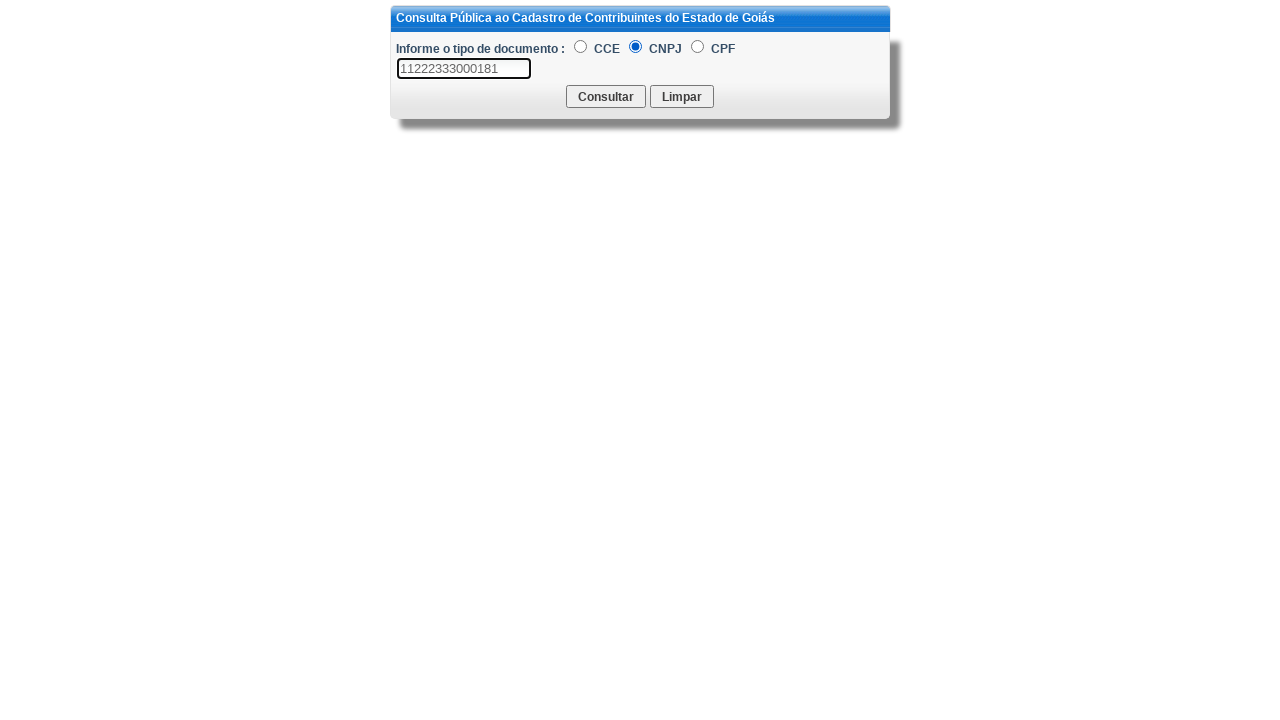

Clicked submit button to search CNPJ at (606, 96) on input[name="btCGC"][type="submit"]
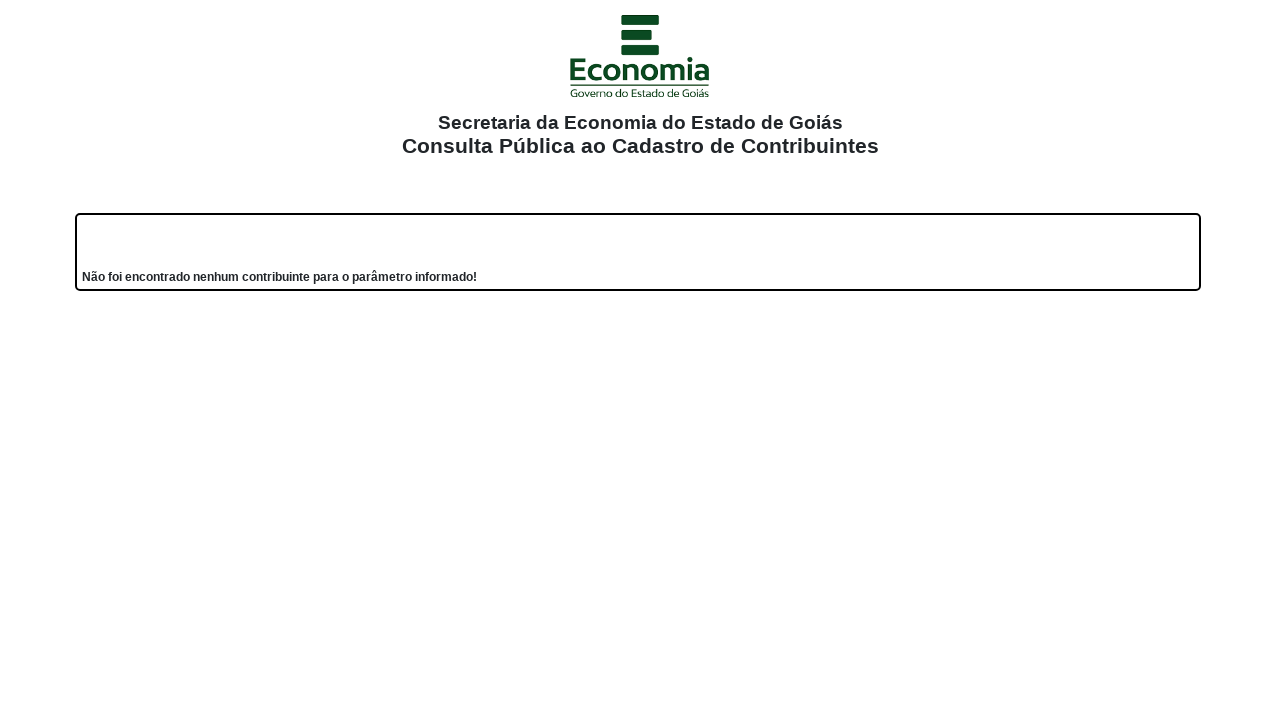

Results container loaded and became visible
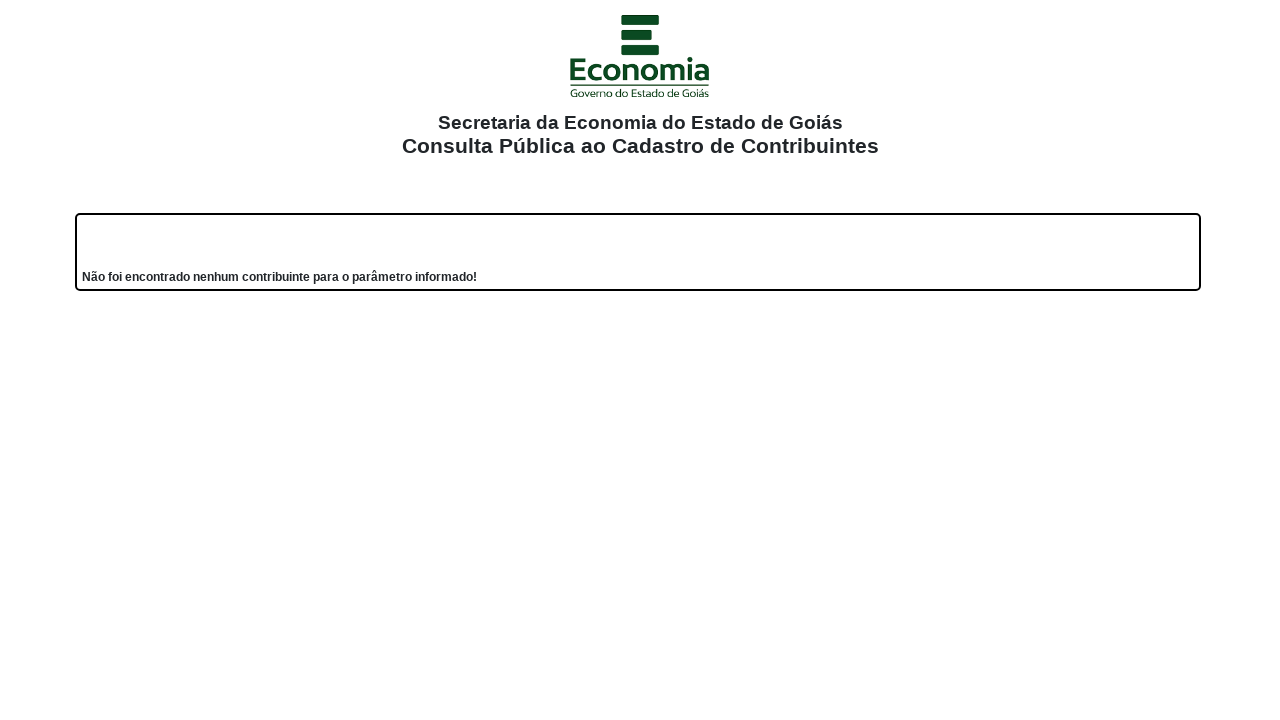

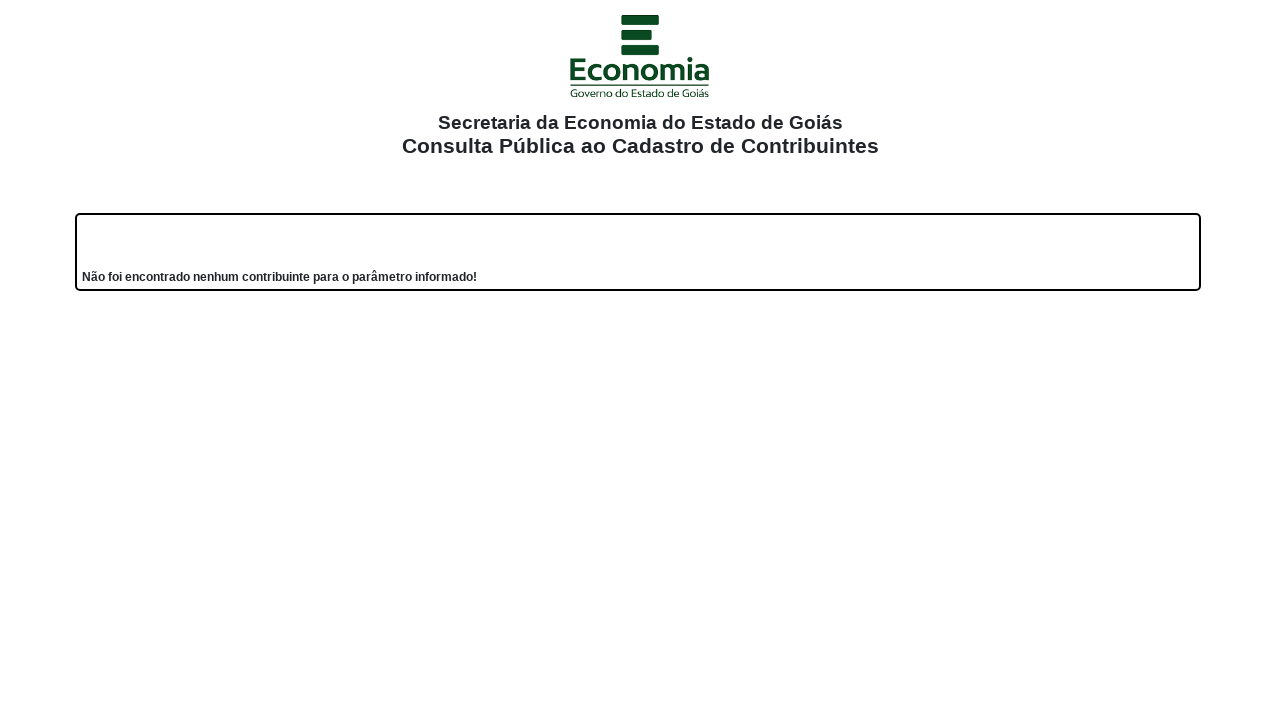